Tests finding a link by calculated text, clicking it, then filling out a form with personal information (first name, last name, city, country) and submitting it.

Starting URL: http://suninjuly.github.io/find_link_text

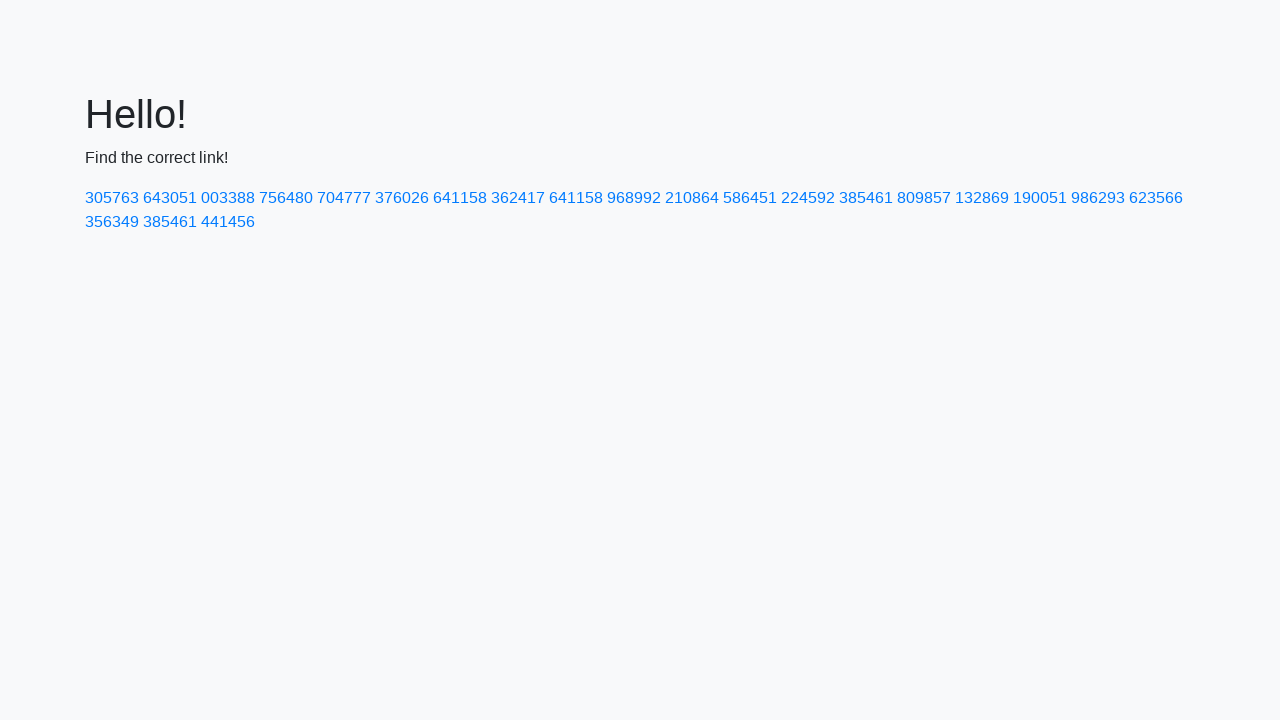

Clicked link with calculated text value: 224592 at (808, 198) on text=224592
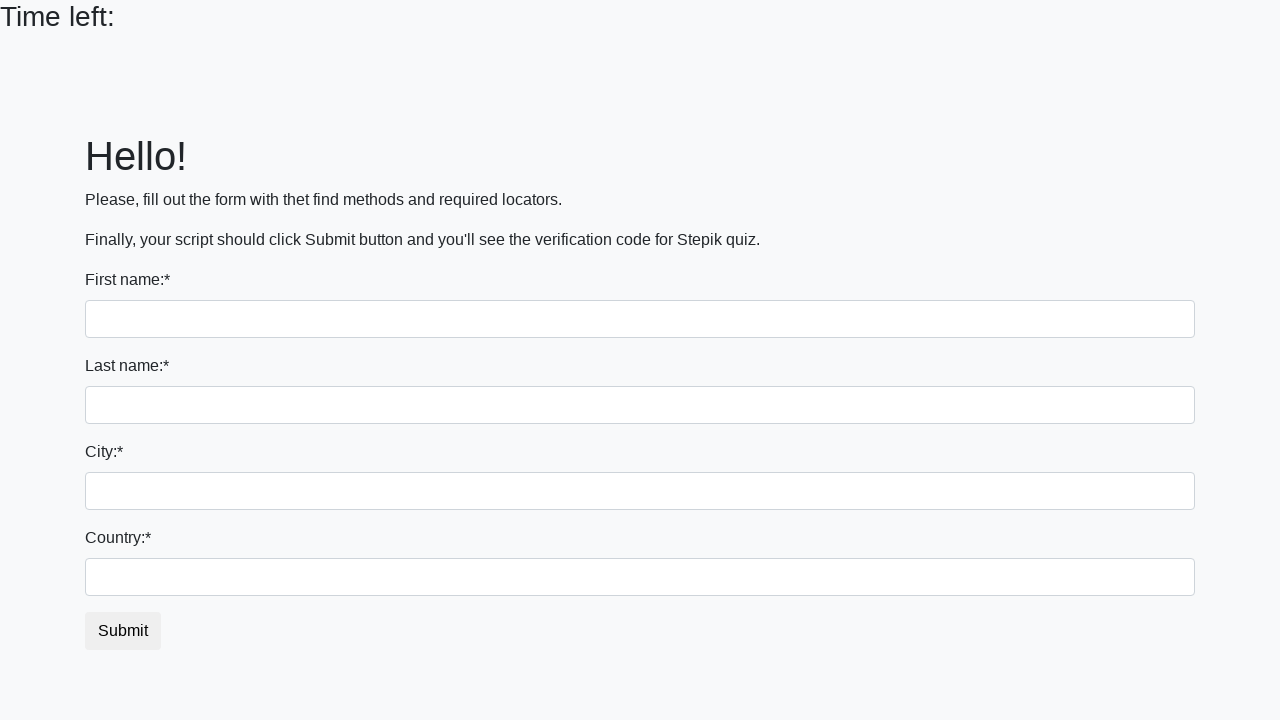

Filled first name field with 'Ivan' on input
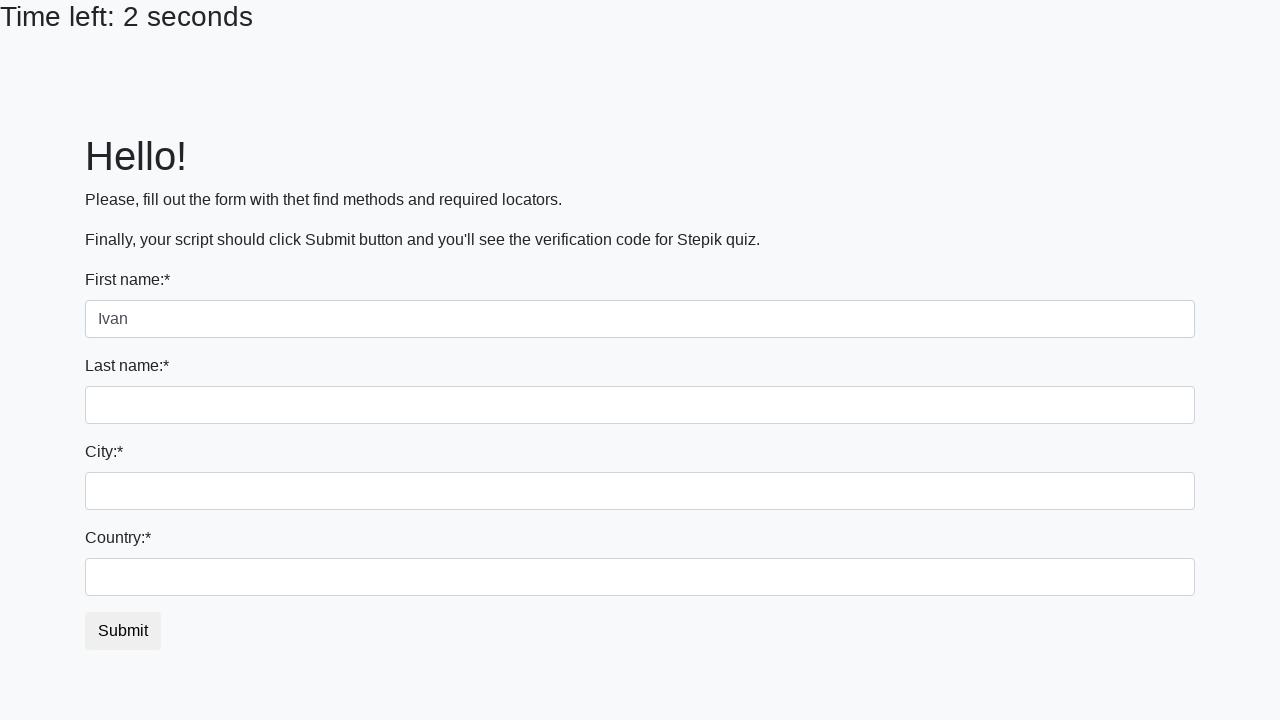

Filled last name field with 'Petrov' on input[name='last_name']
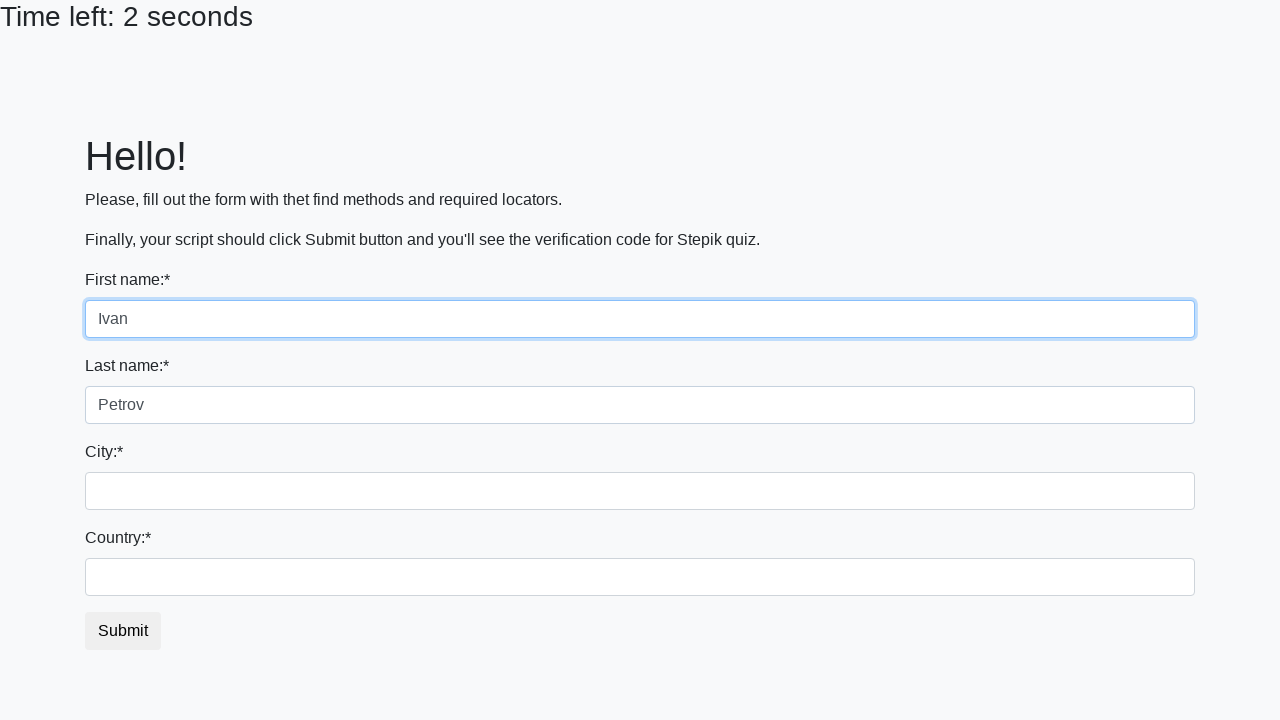

Filled city field with 'Smolensk' on .city
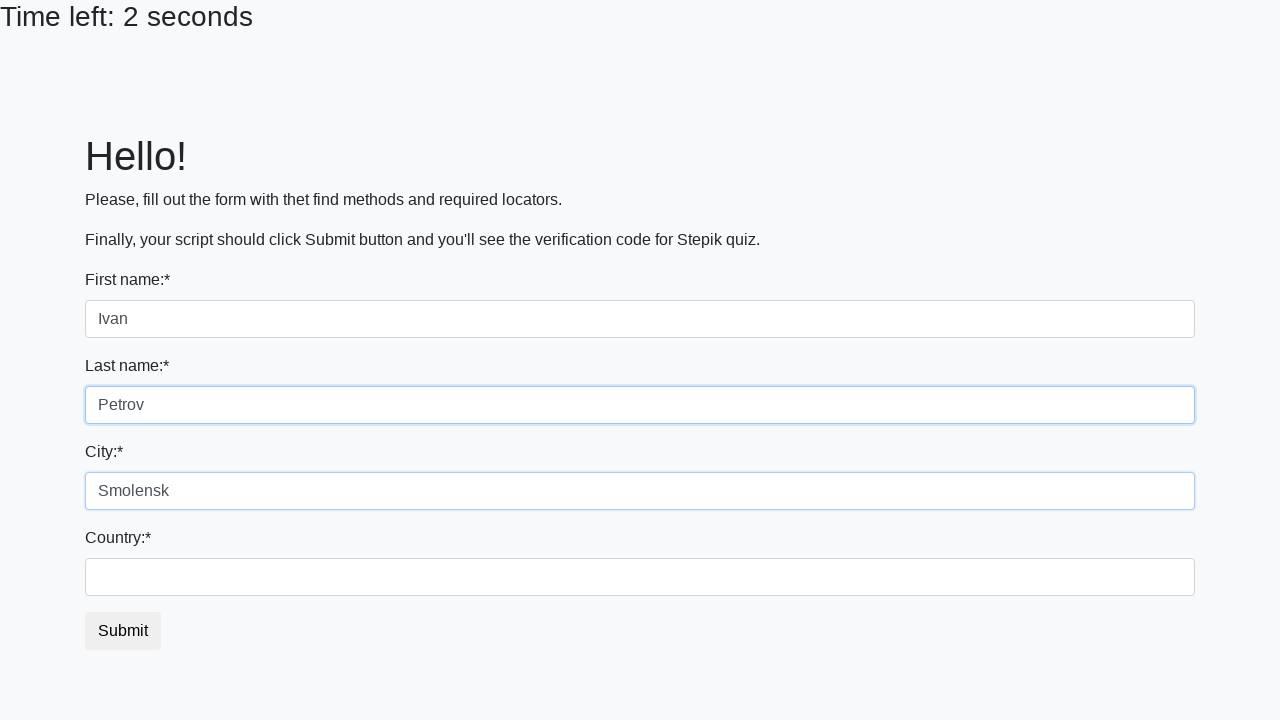

Filled country field with 'Russia' on #country
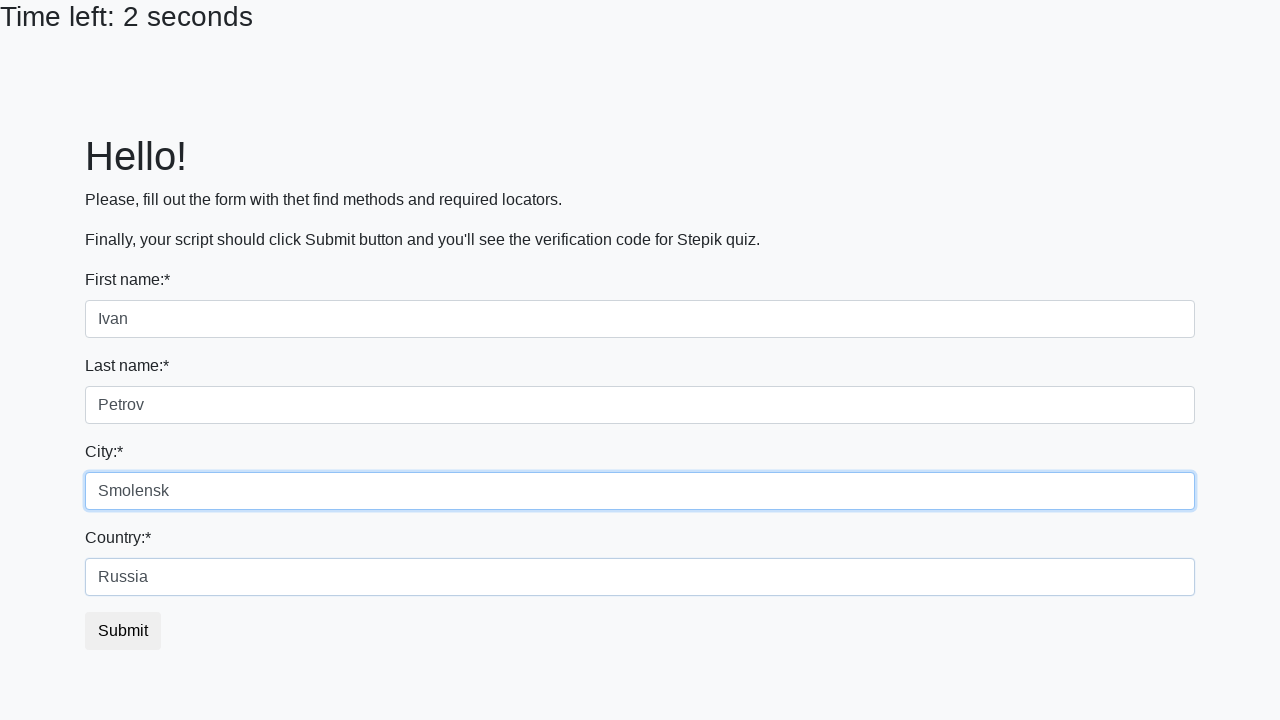

Clicked submit button to submit the form at (123, 631) on button.btn
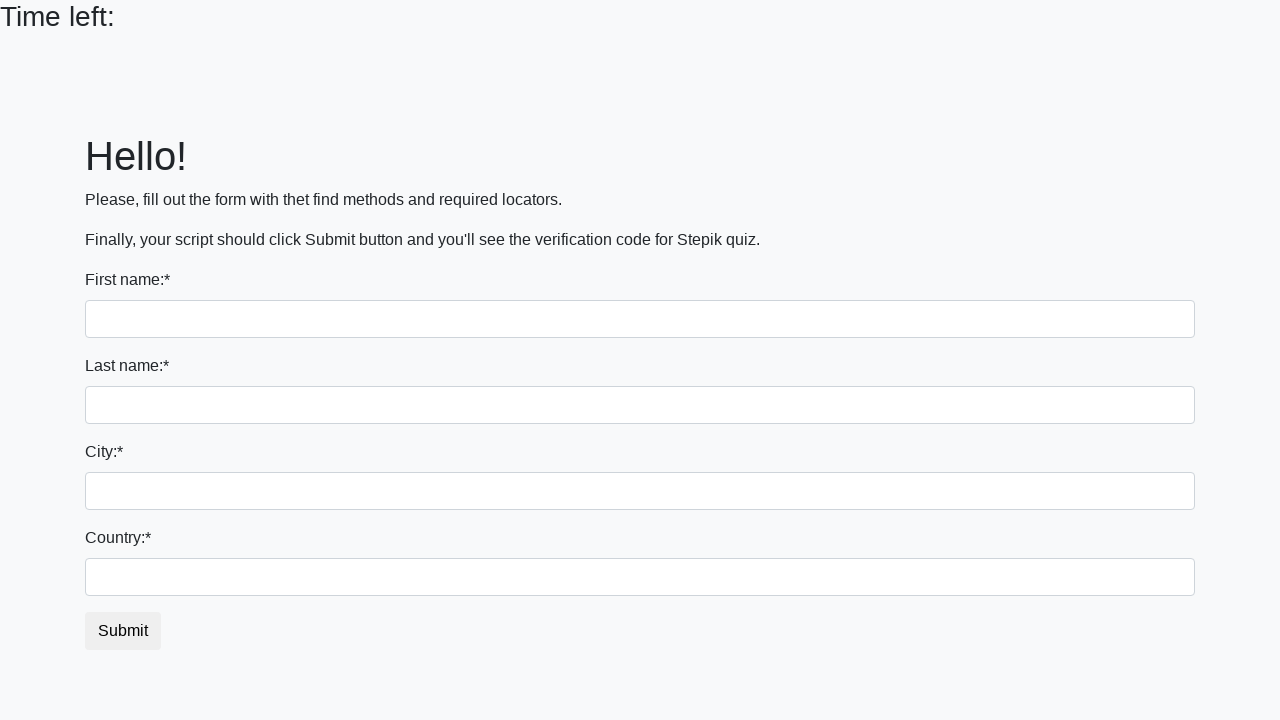

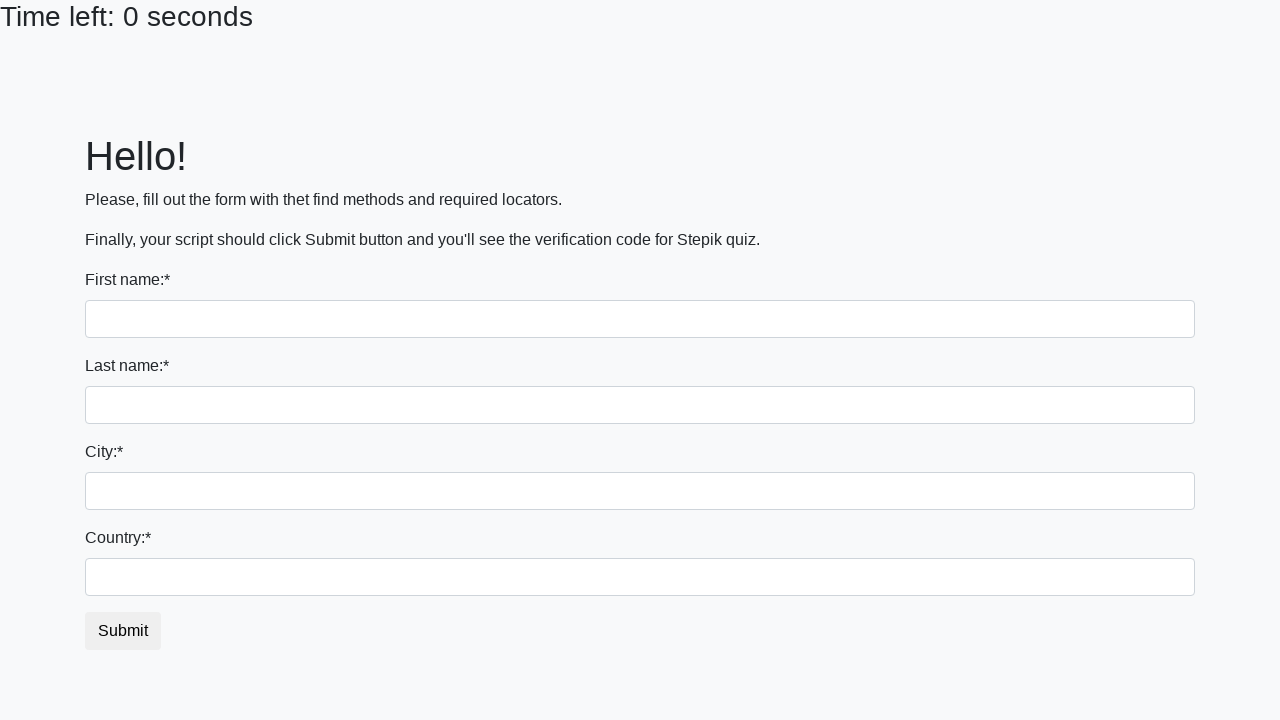